Demonstrates injecting jQuery and jQuery Growl into a page, then displaying various notification messages (info, error, notice, warning) in the top-right corner of the page.

Starting URL: http://the-internet.herokuapp.com/

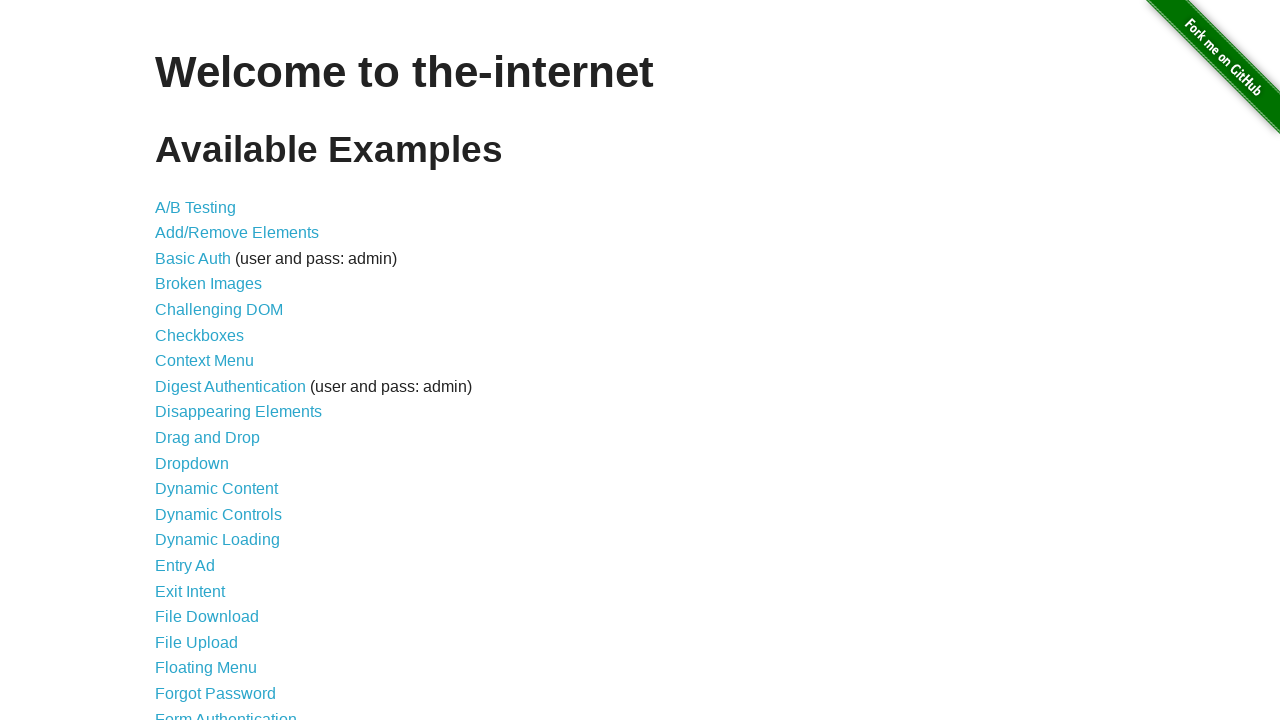

Injected jQuery library into the page
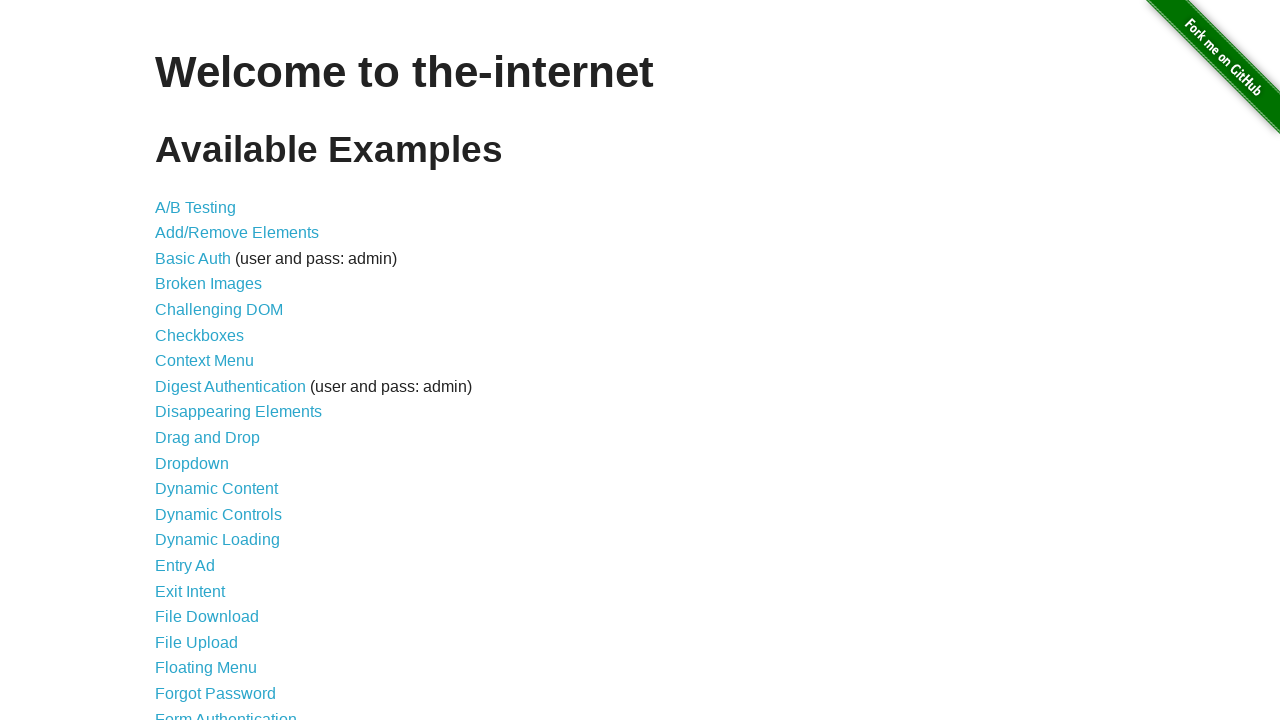

jQuery successfully loaded
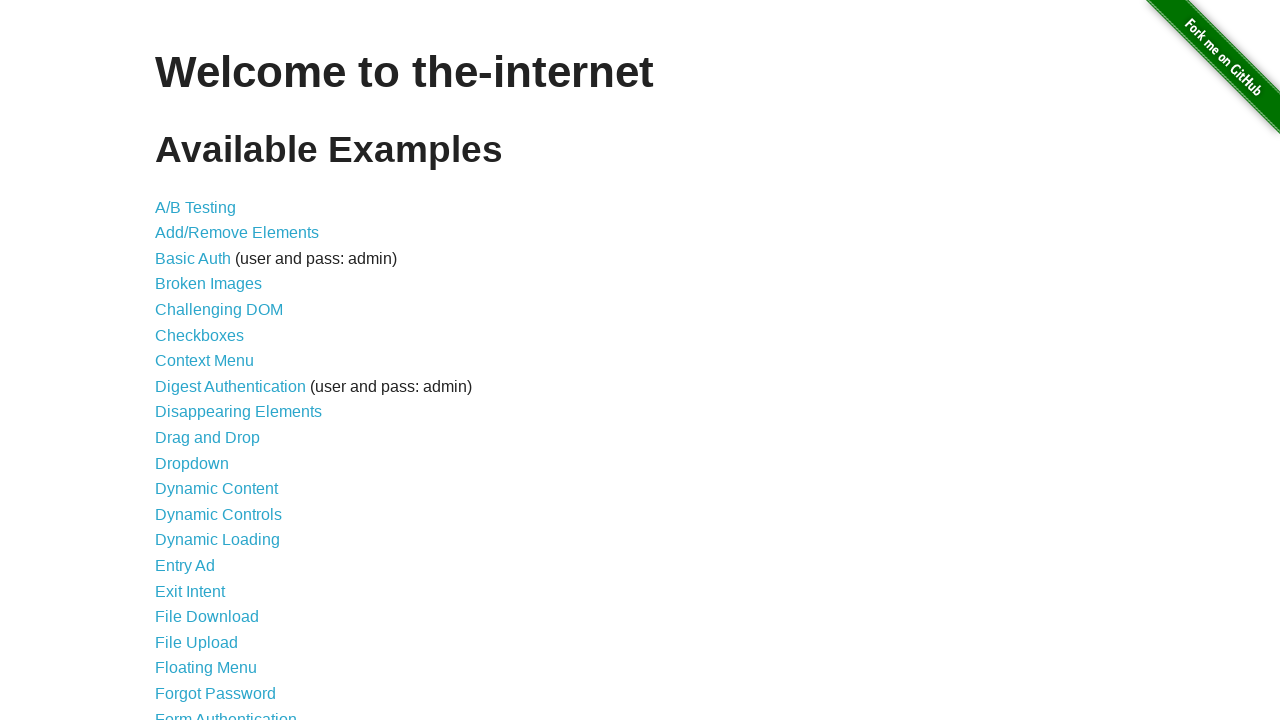

Added jQuery Growl script to the page
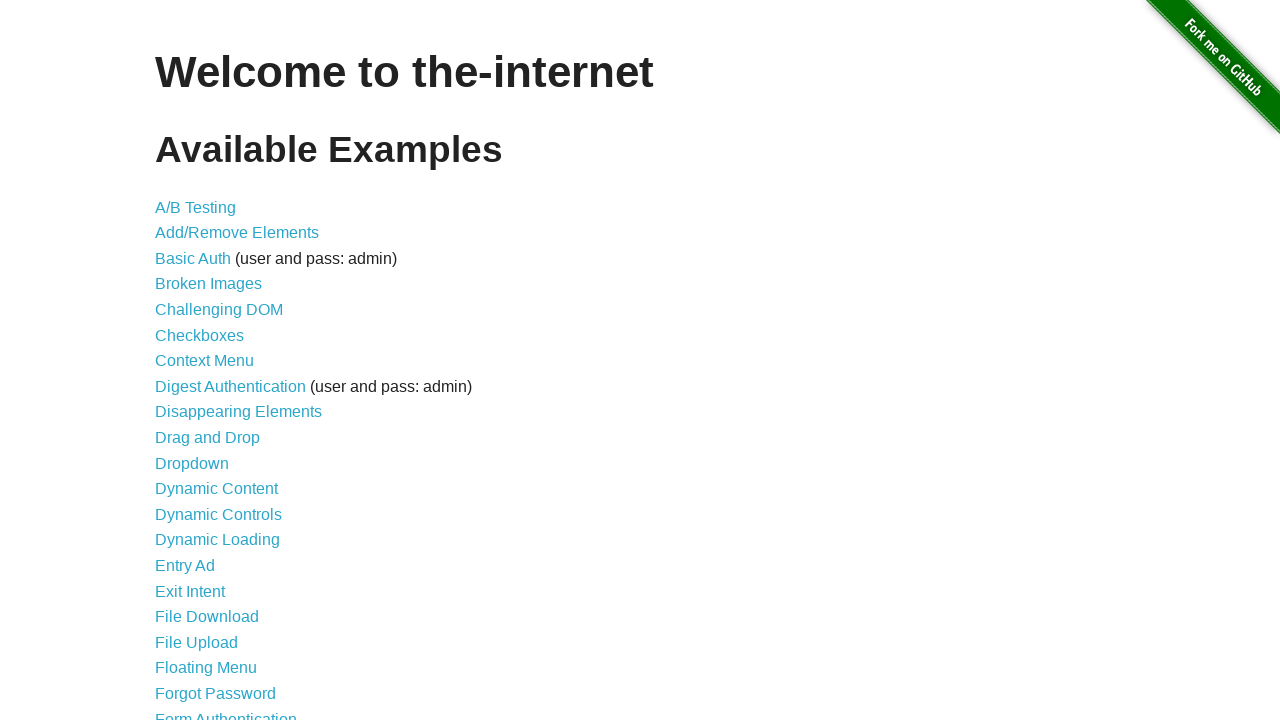

Added jQuery Growl stylesheet to the page
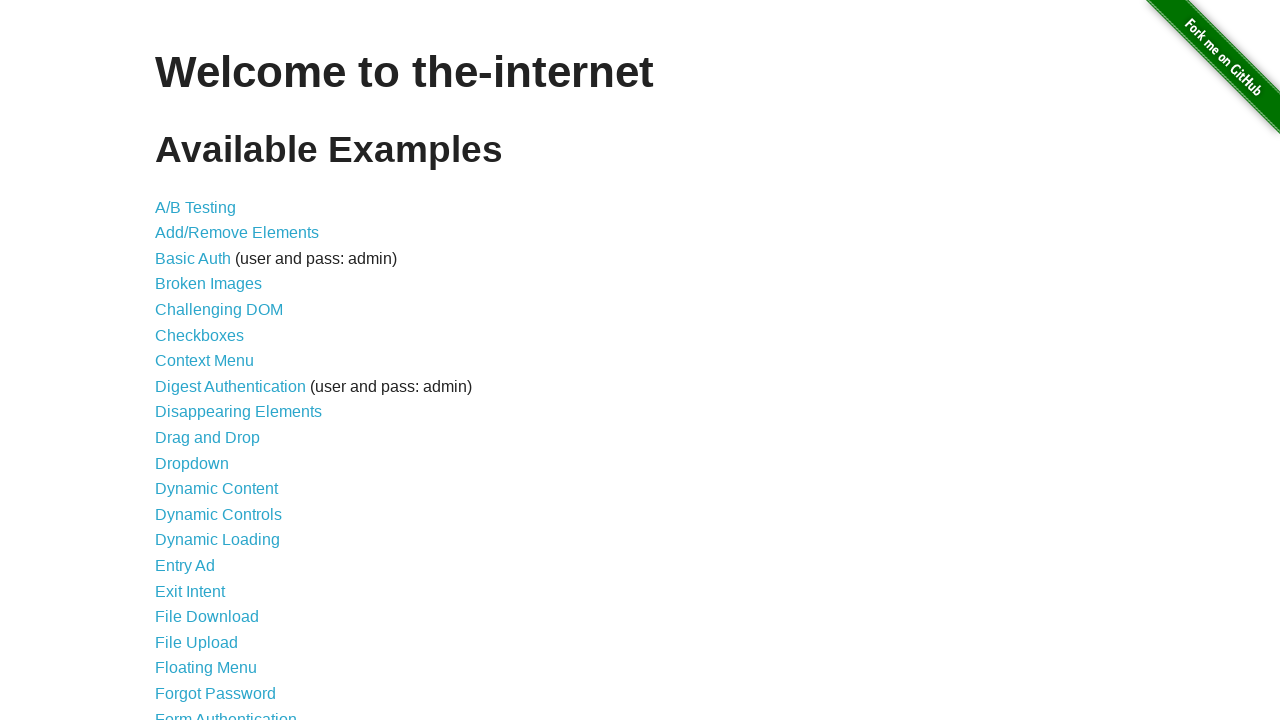

jQuery Growl library ready for use
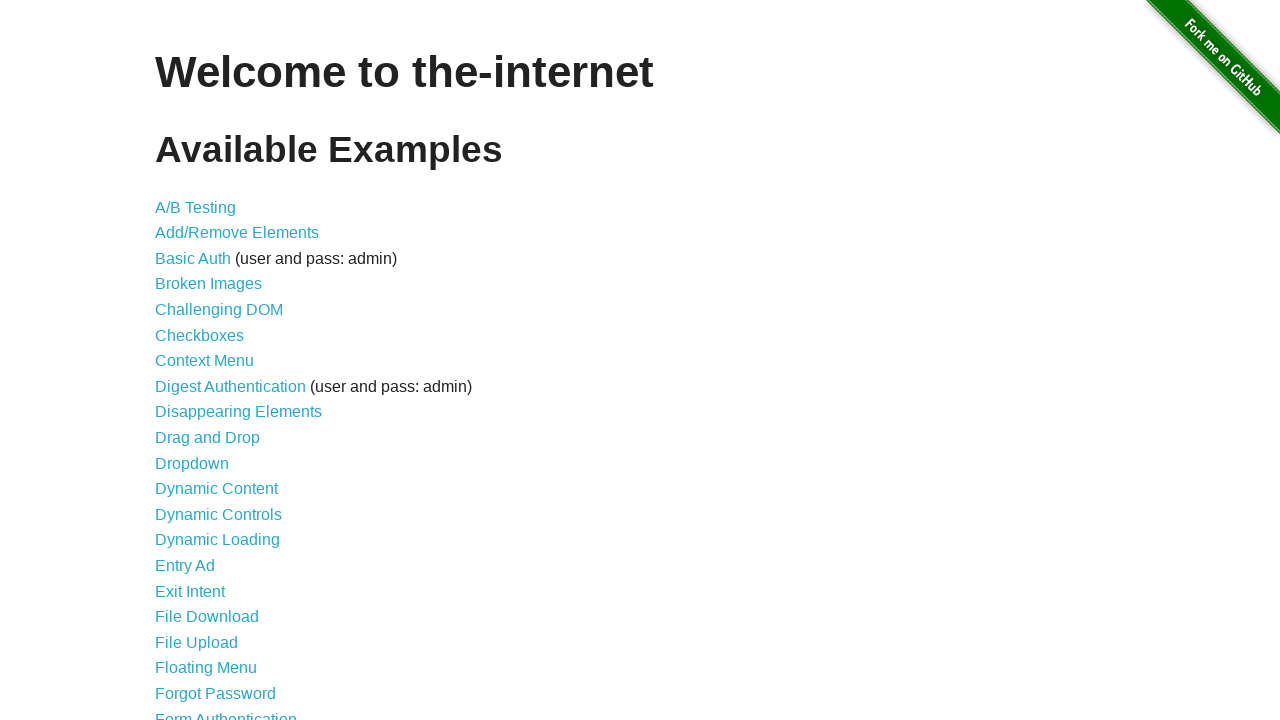

Displayed basic growl notification with GET title
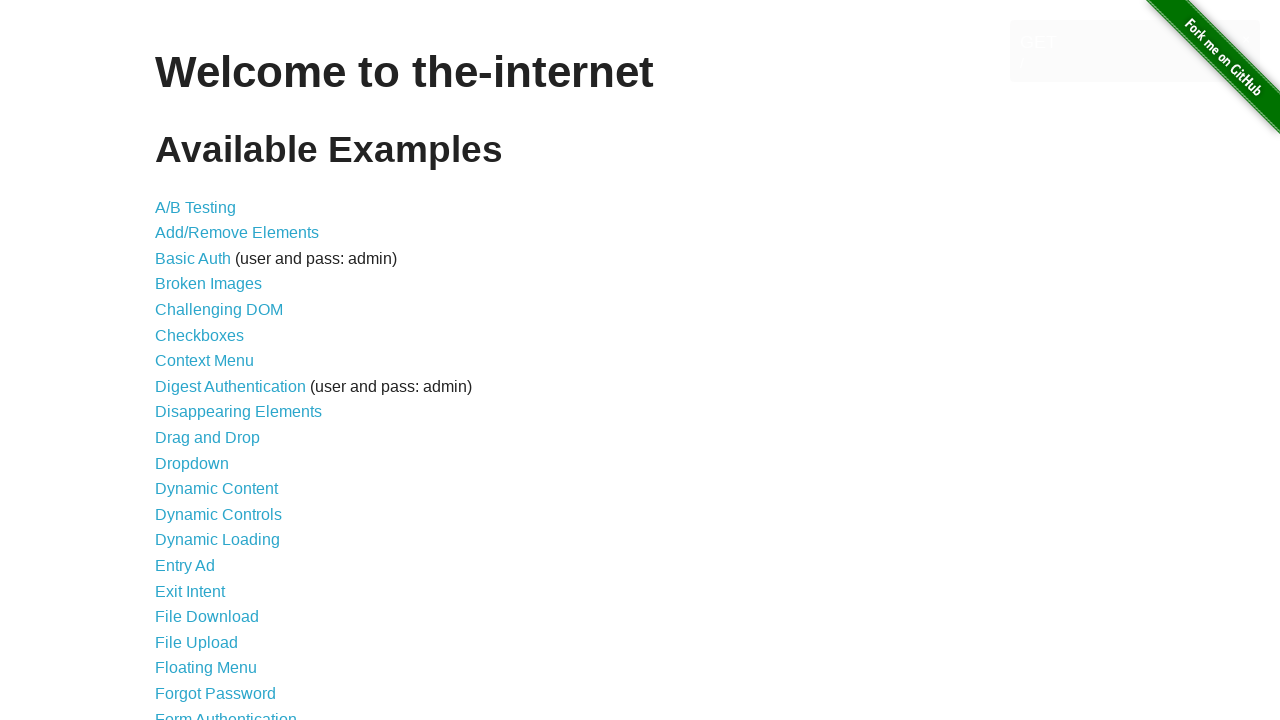

Displayed error notification
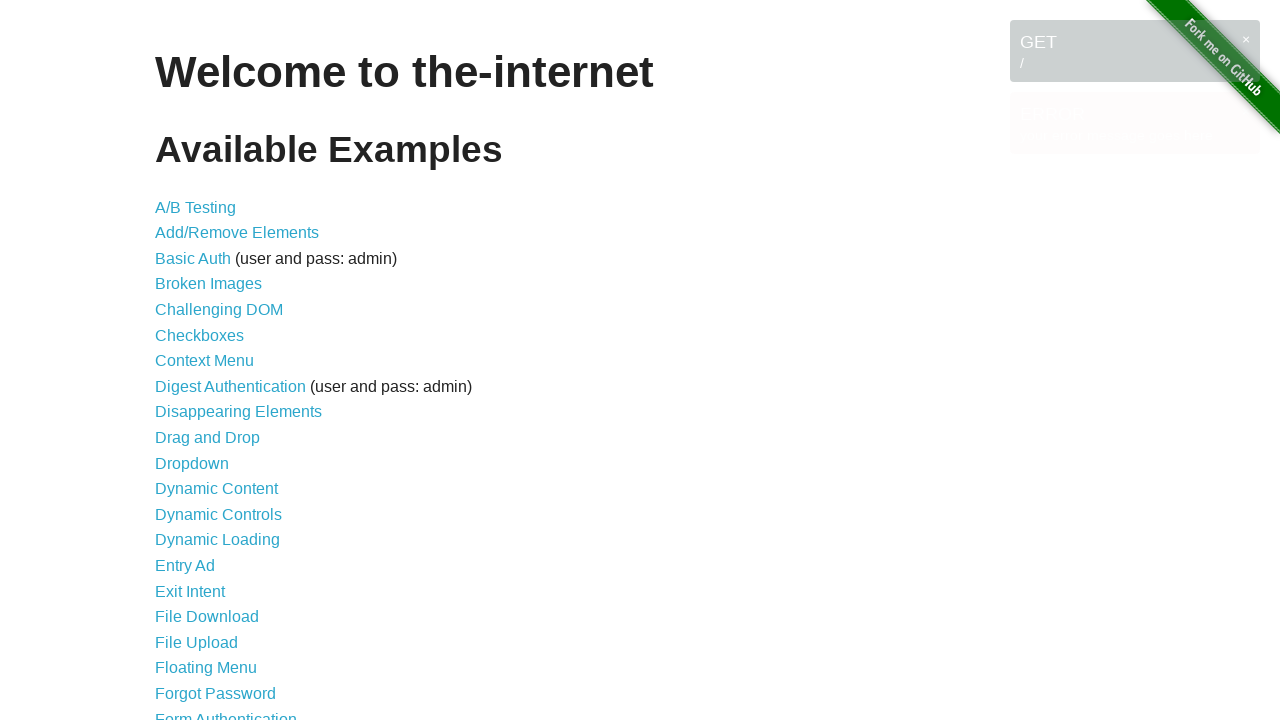

Displayed notice notification
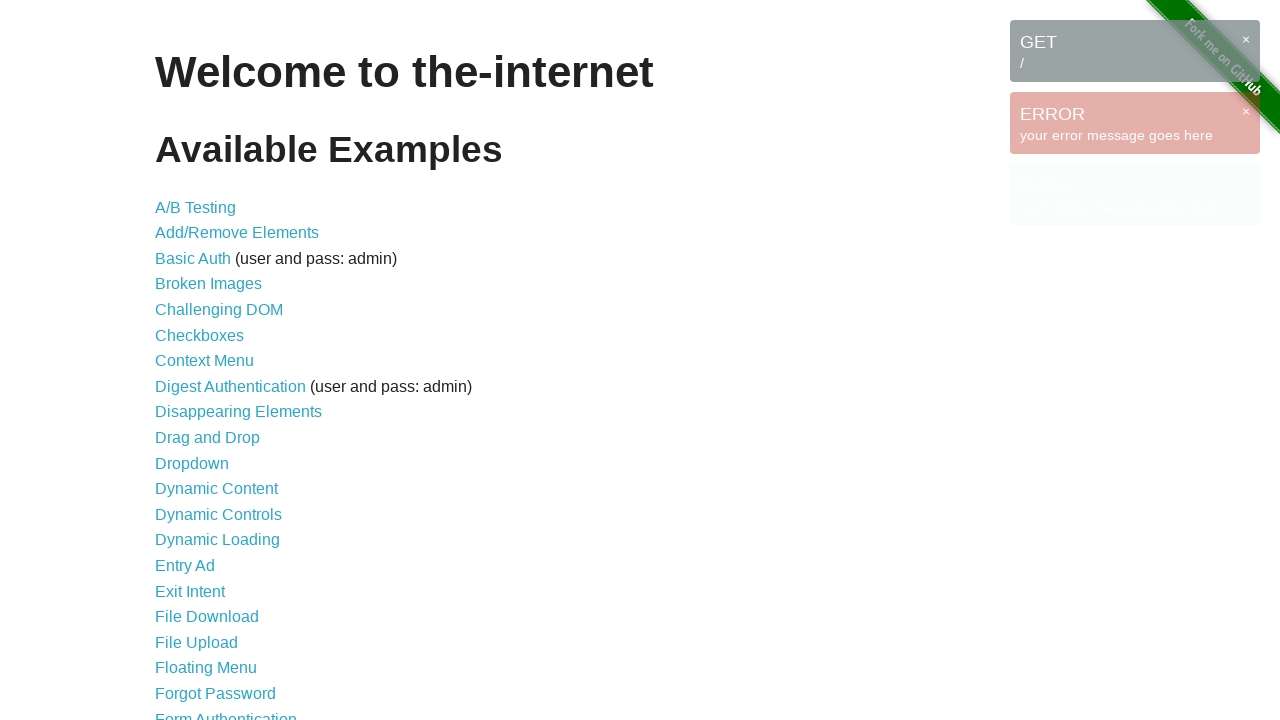

Displayed warning notification
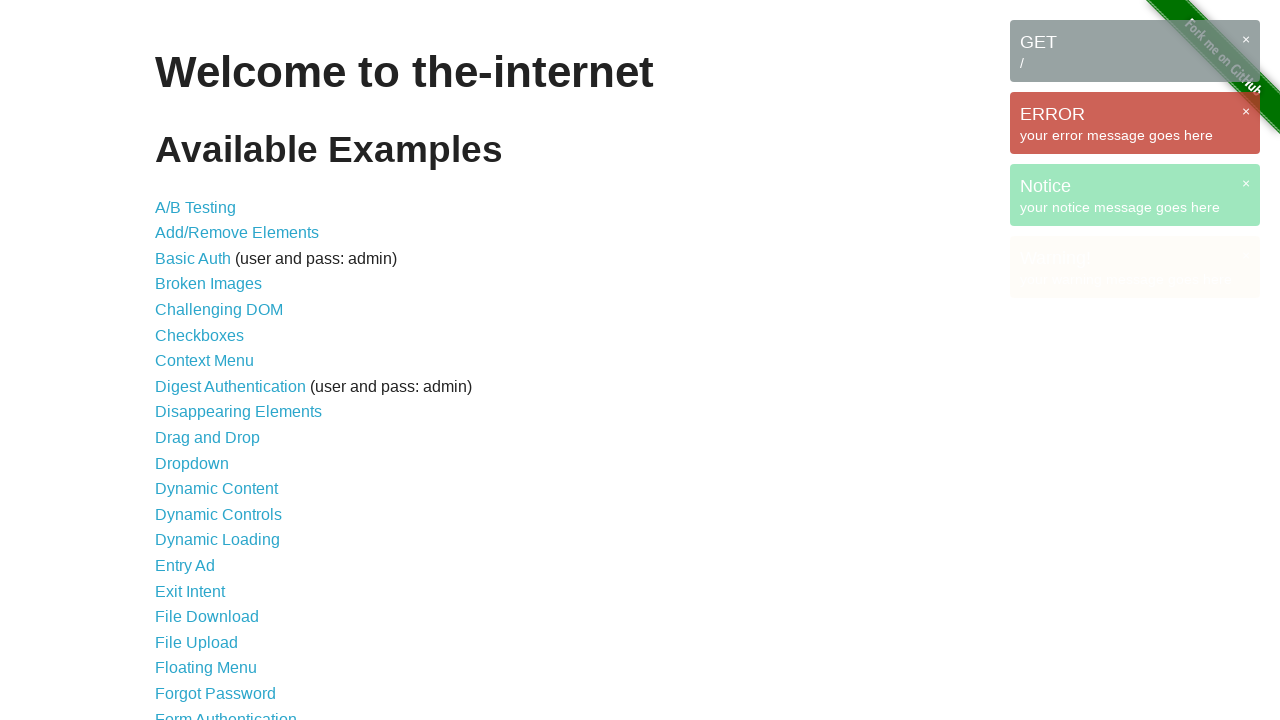

All growl notifications are visible on the page
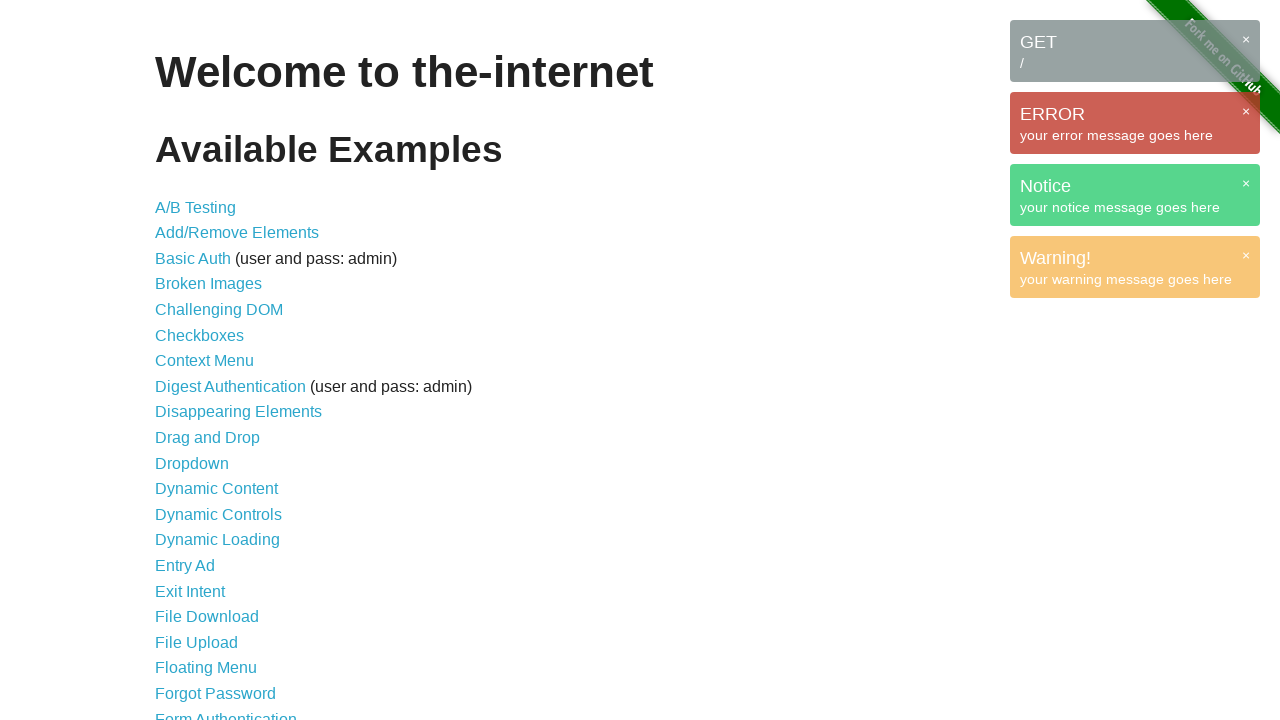

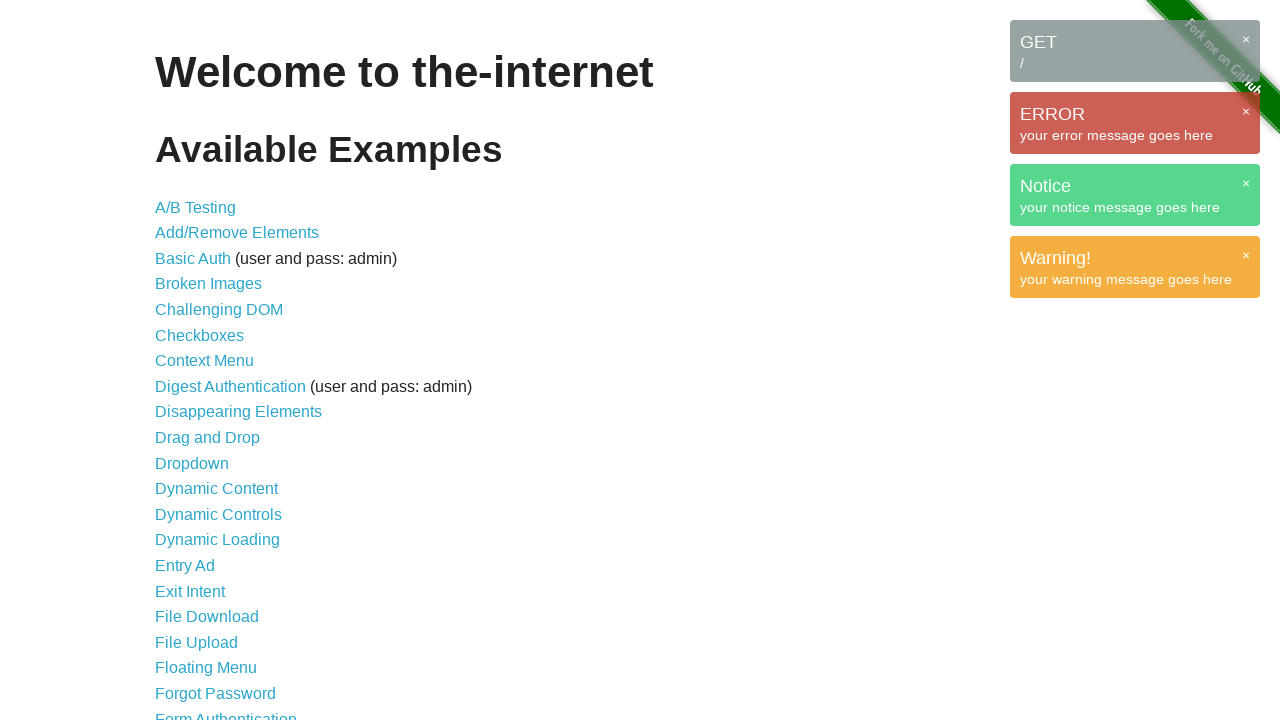